Tests user registration flow by filling out the complete registration form with valid data and submitting it.

Starting URL: https://www.warriorshop.pl/

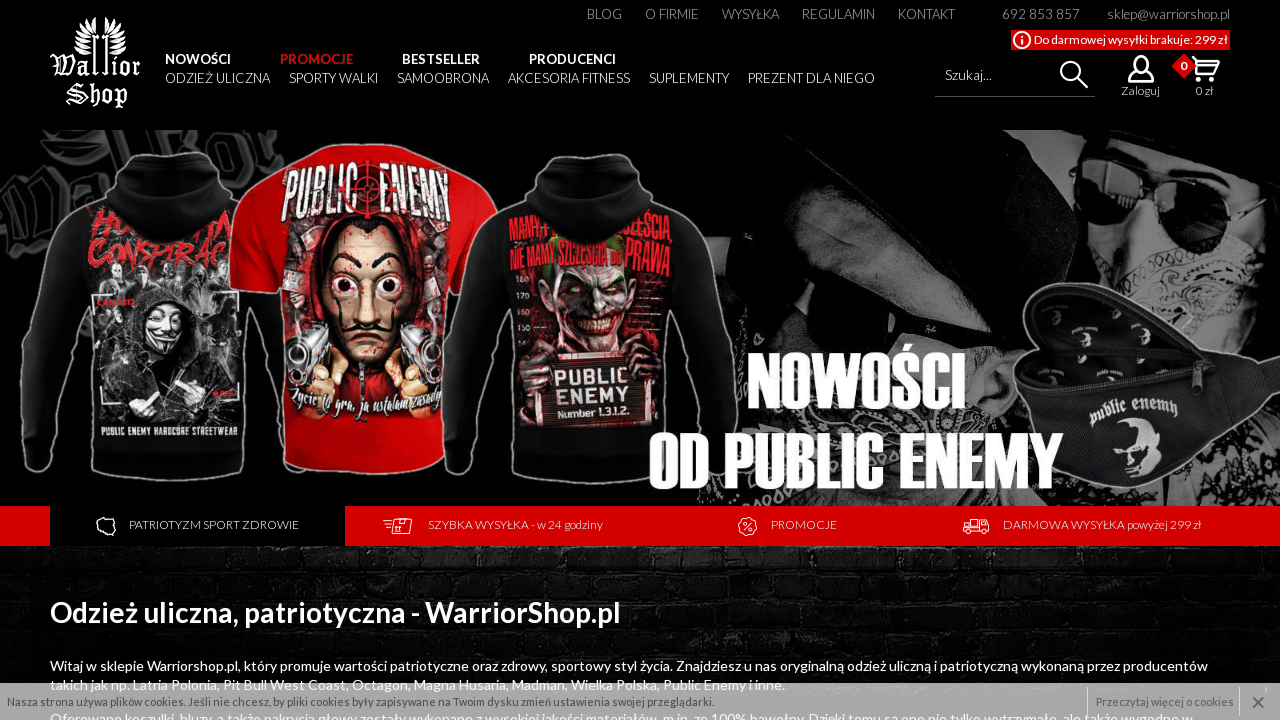

Hovered over account menu to reveal registration link at (1140, 77) on a[title=""]
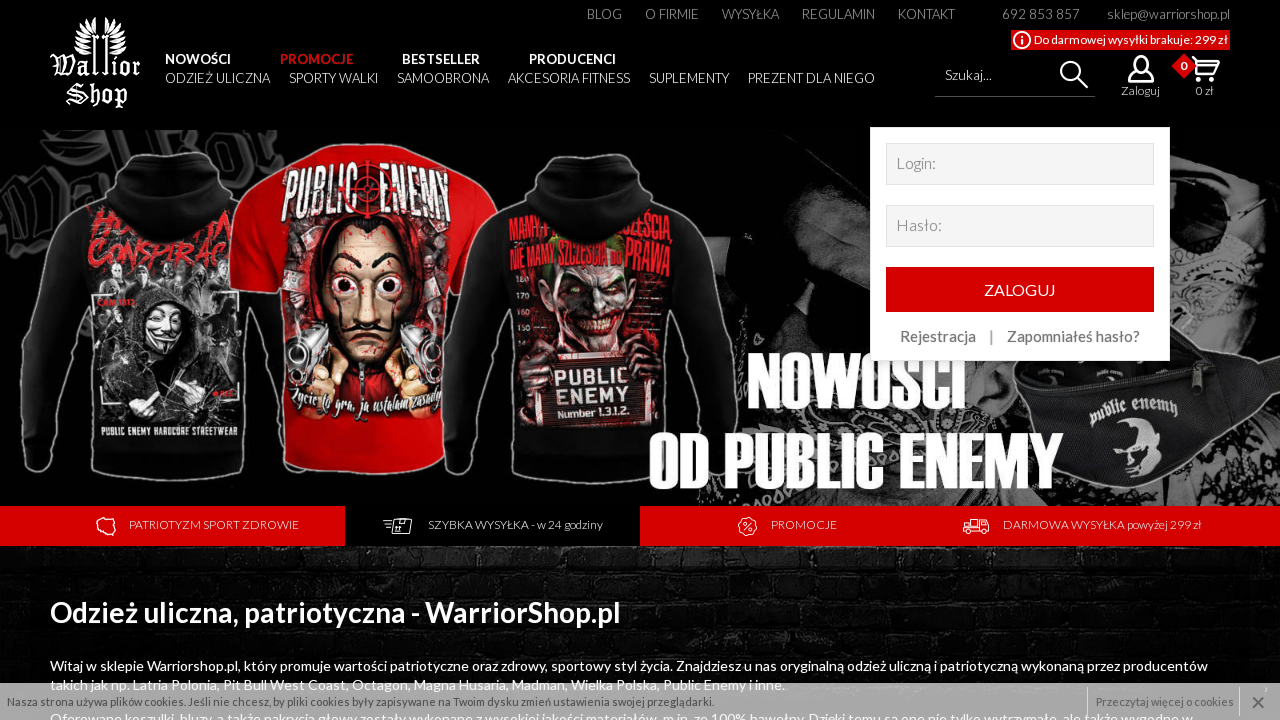

Clicked on registration link at (938, 336) on internal:role=link[name="Rejestracja"i]
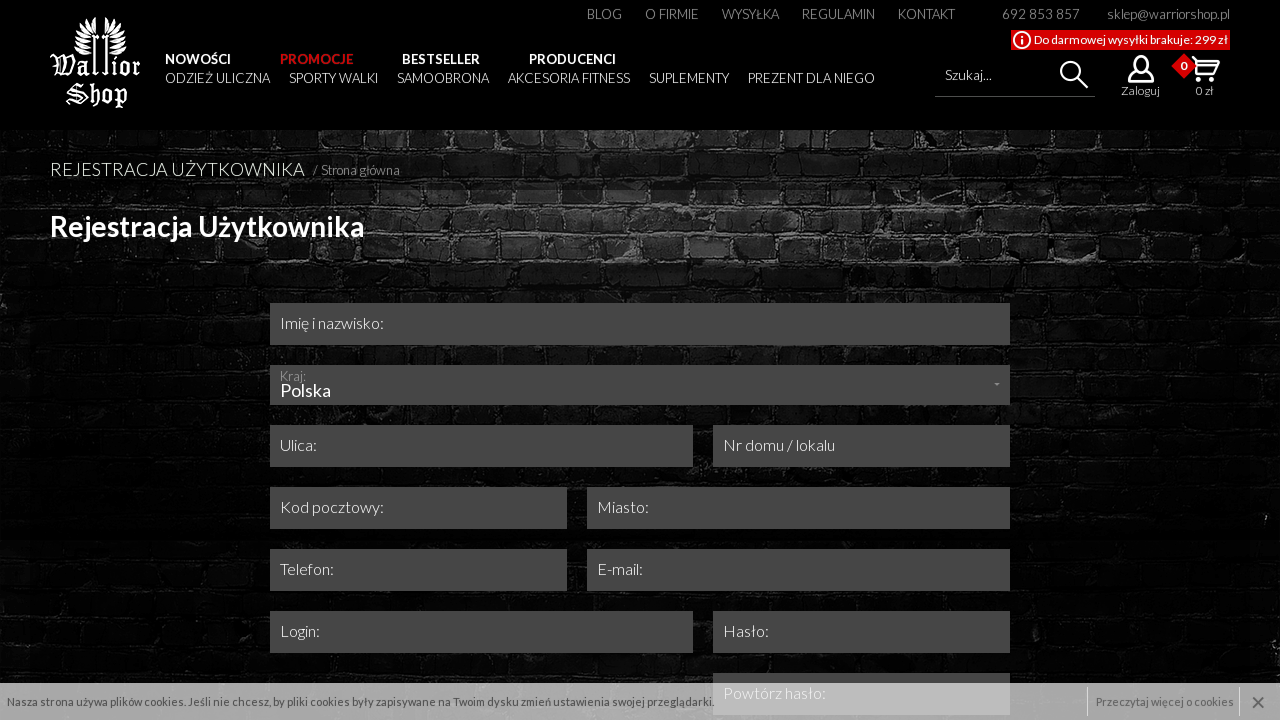

Filled full name field with 'Anna Nowak' on internal:role=textbox[name="Imię i nazwisko:"i]
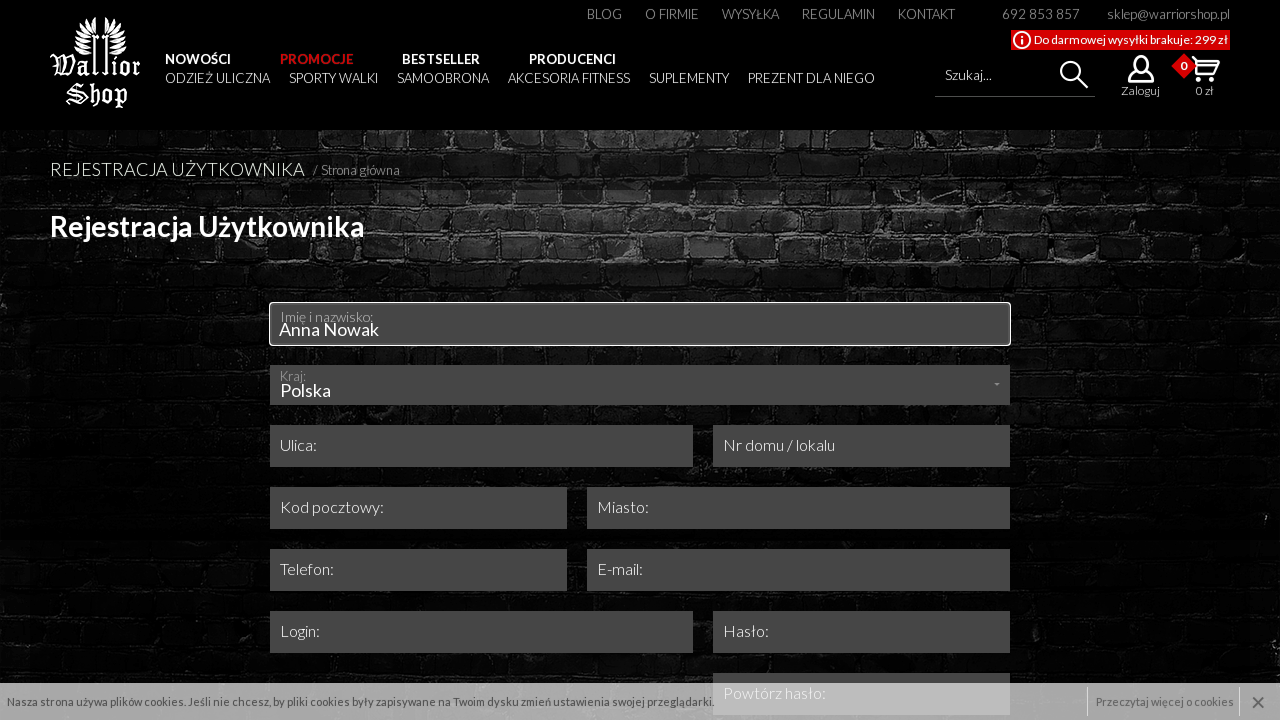

Filled street field with 'Polna' on internal:role=textbox[name="Ulica:"i]
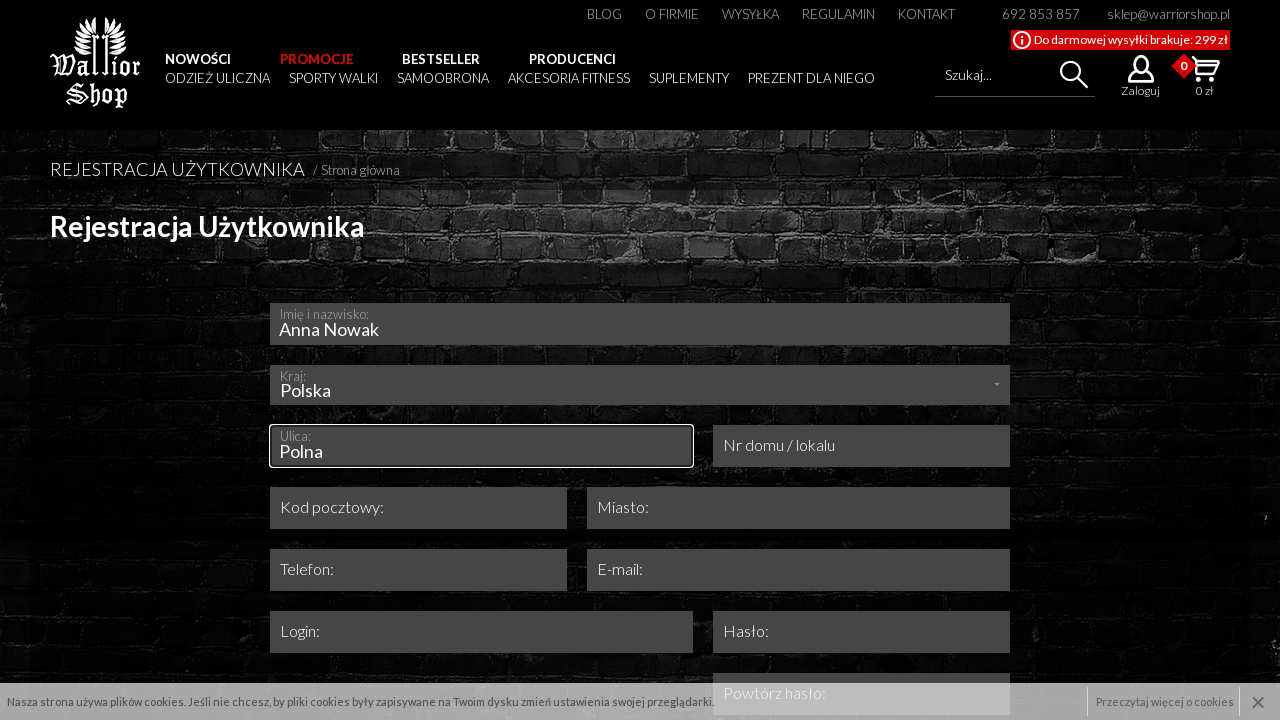

Filled house/apartment number with '78B' on internal:role=textbox[name="Nr domu / lokalu"i]
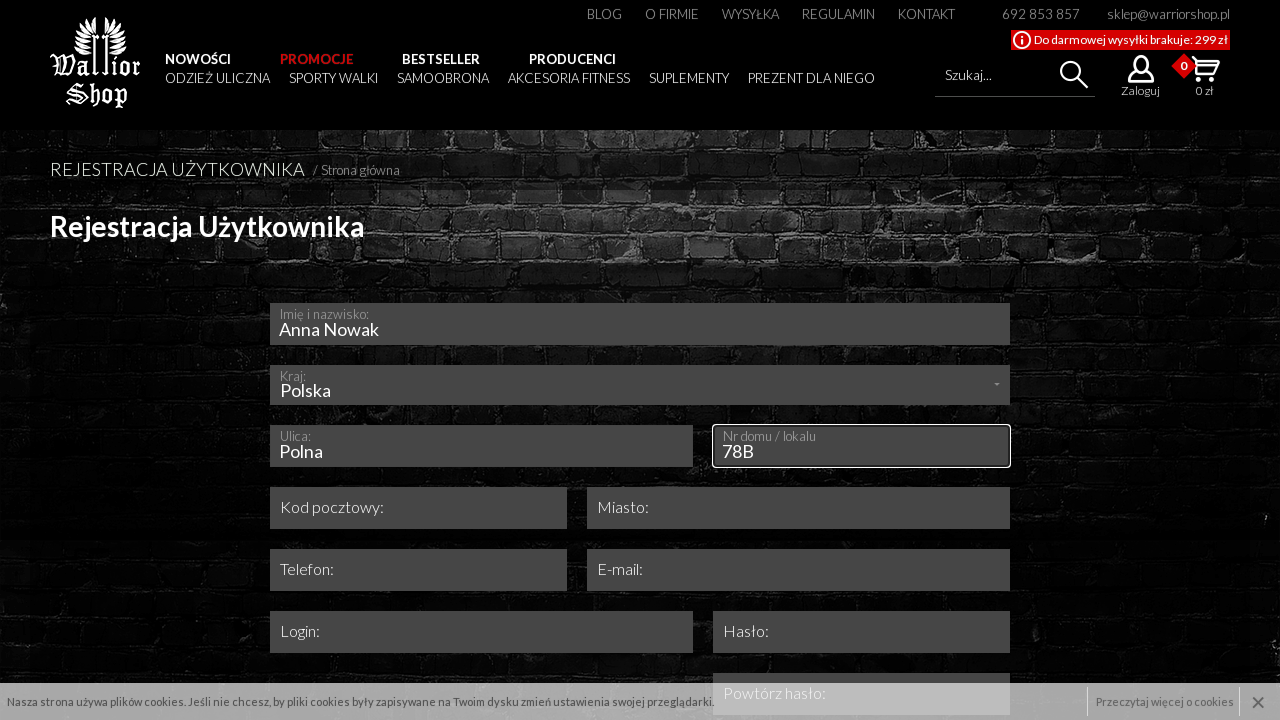

Filled postal code with '30-100' on internal:role=textbox[name="Kod pocztowy:"i]
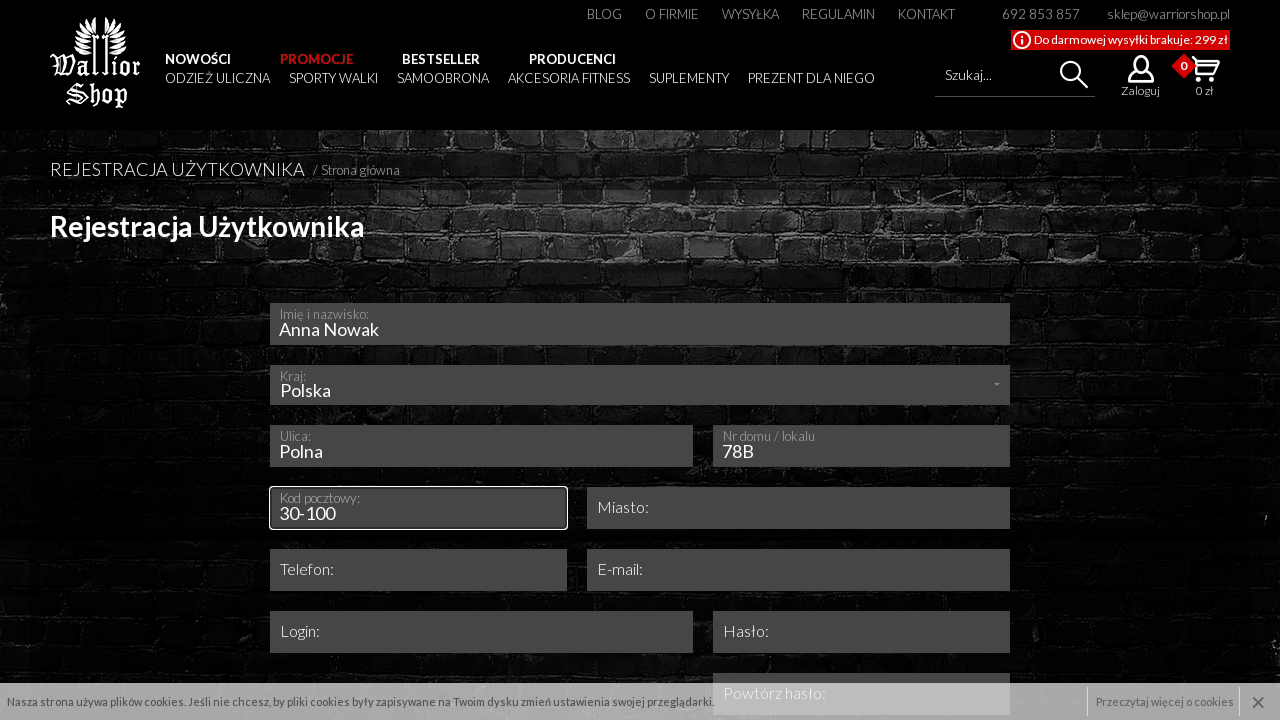

Filled city field with 'Krakow' on internal:role=textbox[name="Miasto:"i]
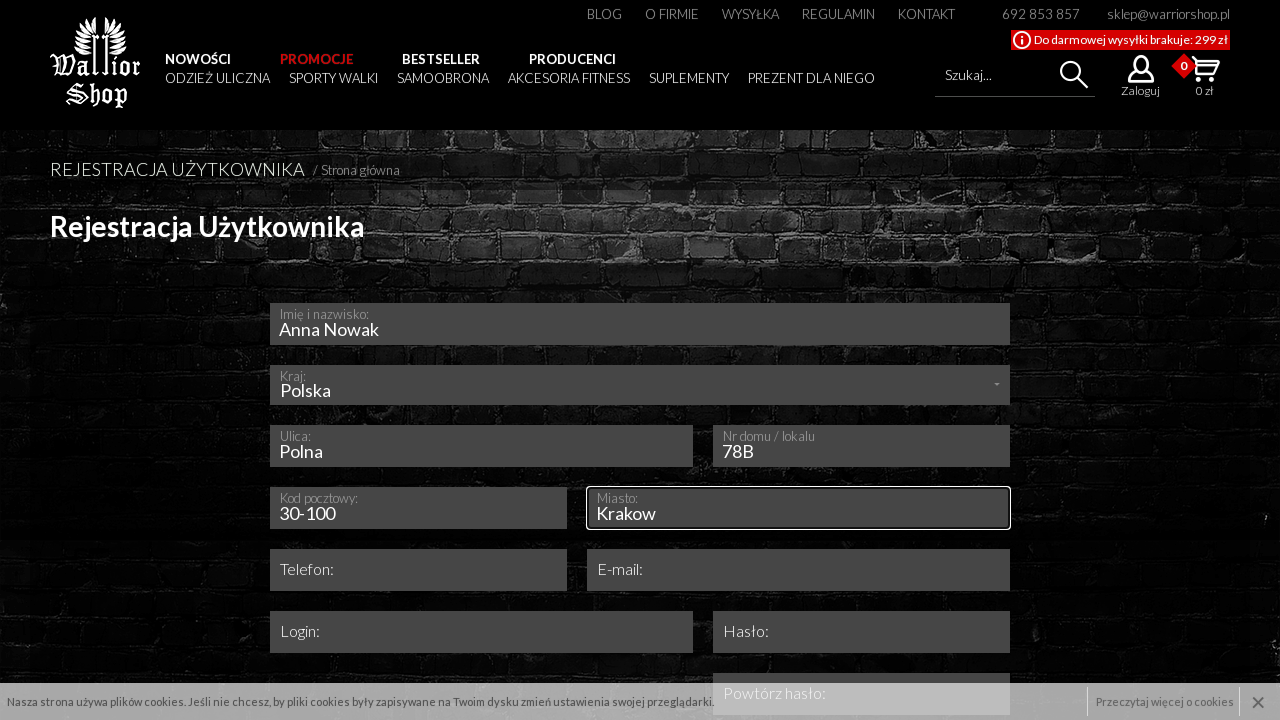

Filled phone number with '602987654' on internal:role=textbox[name="Telefon:"i]
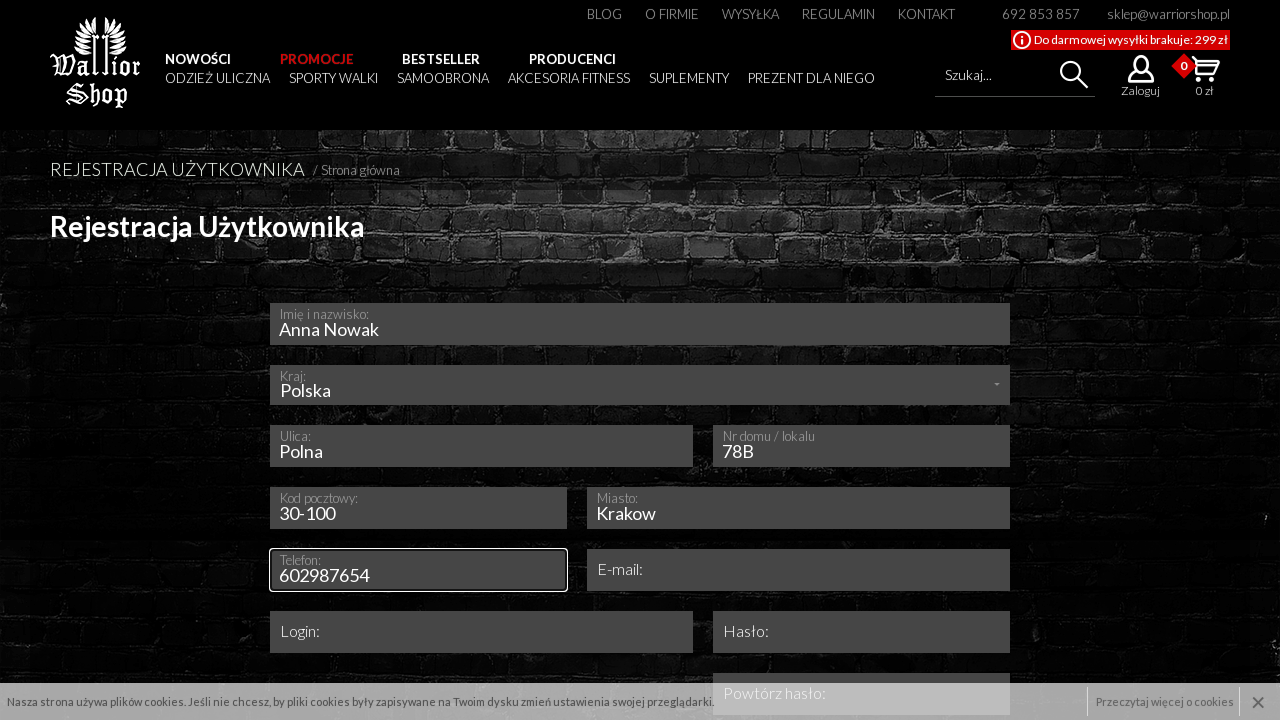

Filled email field with 'annanowak9283@example.com' on internal:role=textbox[name="E-mail:"i]
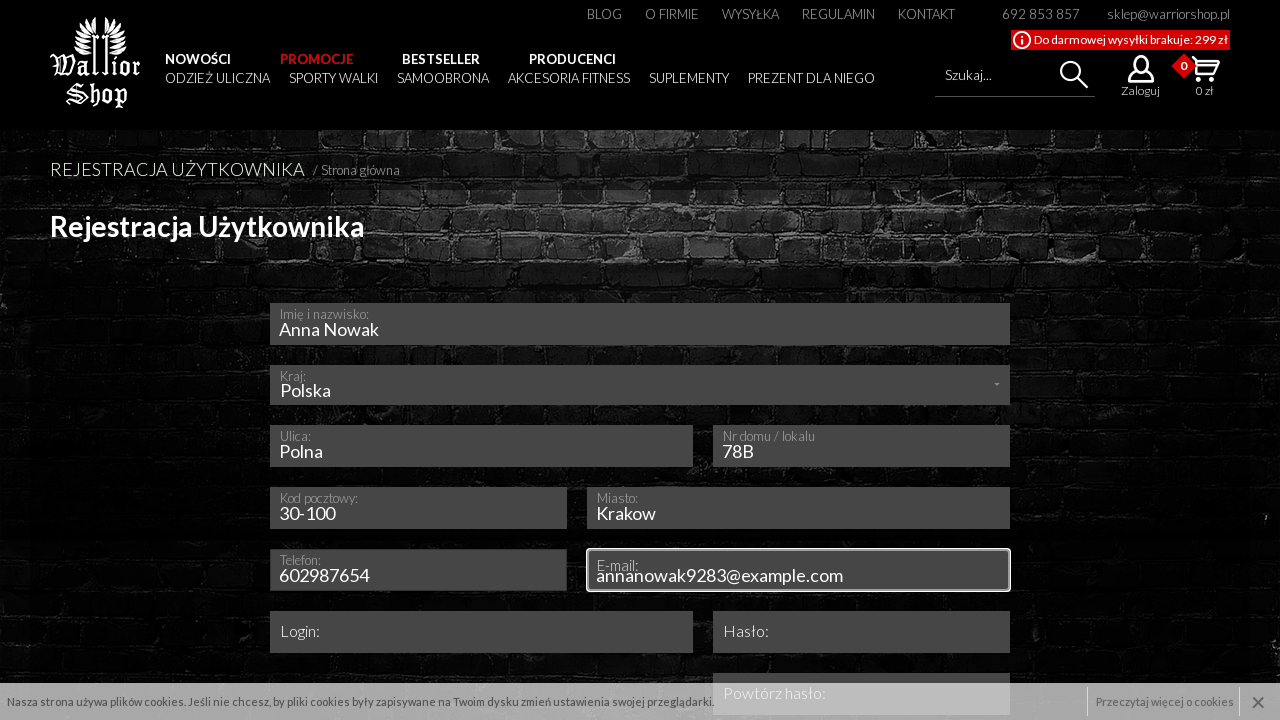

Filled login field with 'annaN2024xp' on internal:role=textbox[name="Login:"i]
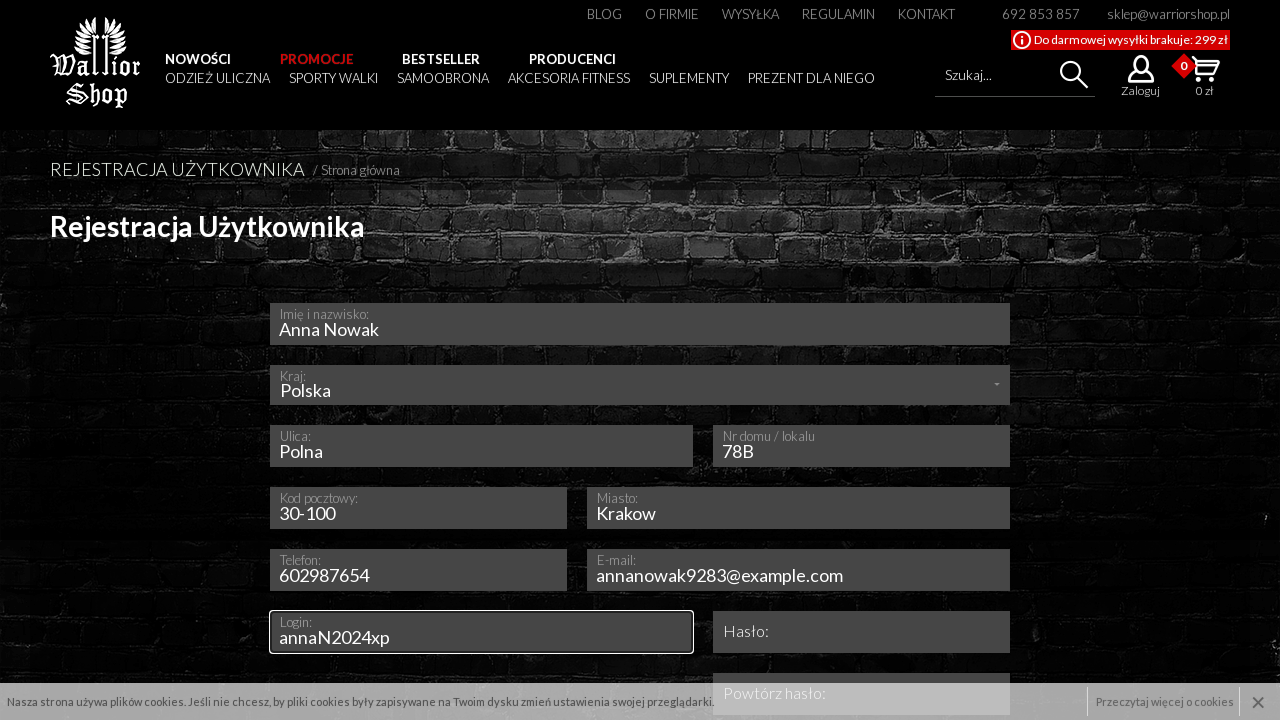

Filled password field with 'TestPass456!' on internal:role=textbox[name="Hasło:"s]
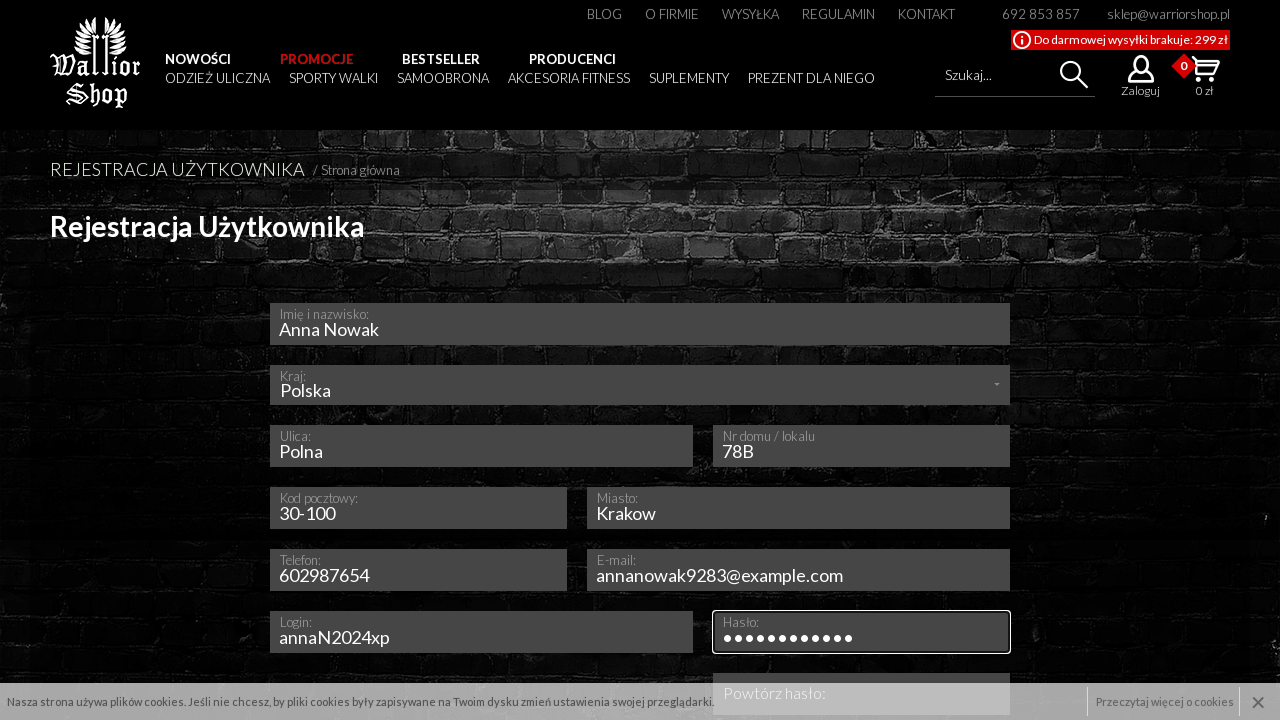

Filled password confirmation field with 'TestPass456!' on internal:role=textbox[name="Powtórz hasło:"i]
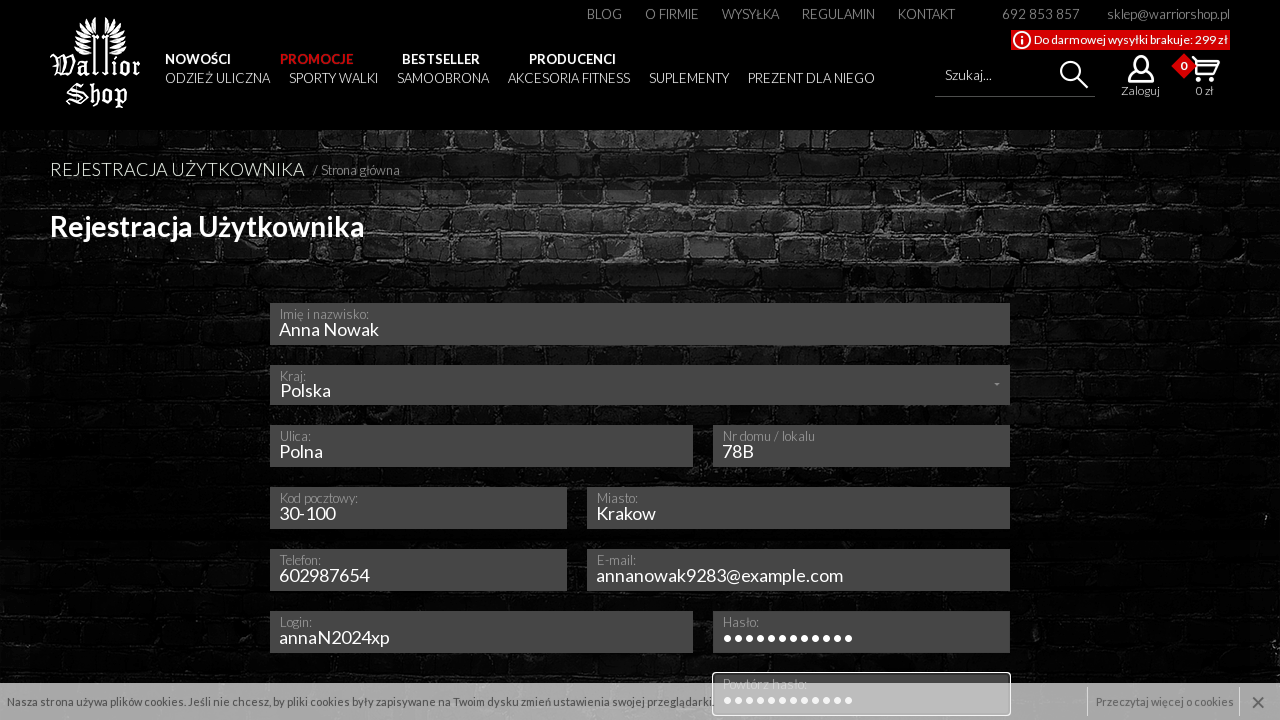

Clicked on terms and conditions checkbox at (280, 360) on #toggle-create span >> nth=3
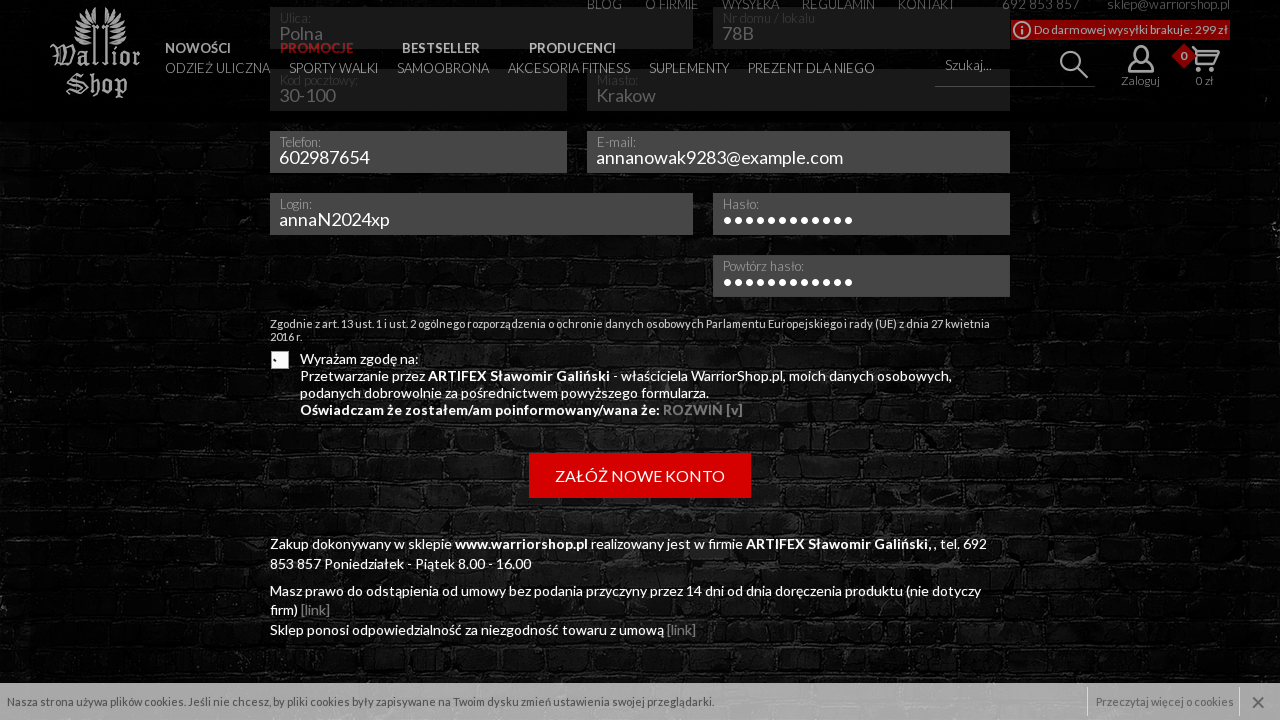

Clicked on 'Załóż nowe konto' (Create new account) button to submit registration form at (640, 476) on internal:role=button[name="Załóż nowe konto"i]
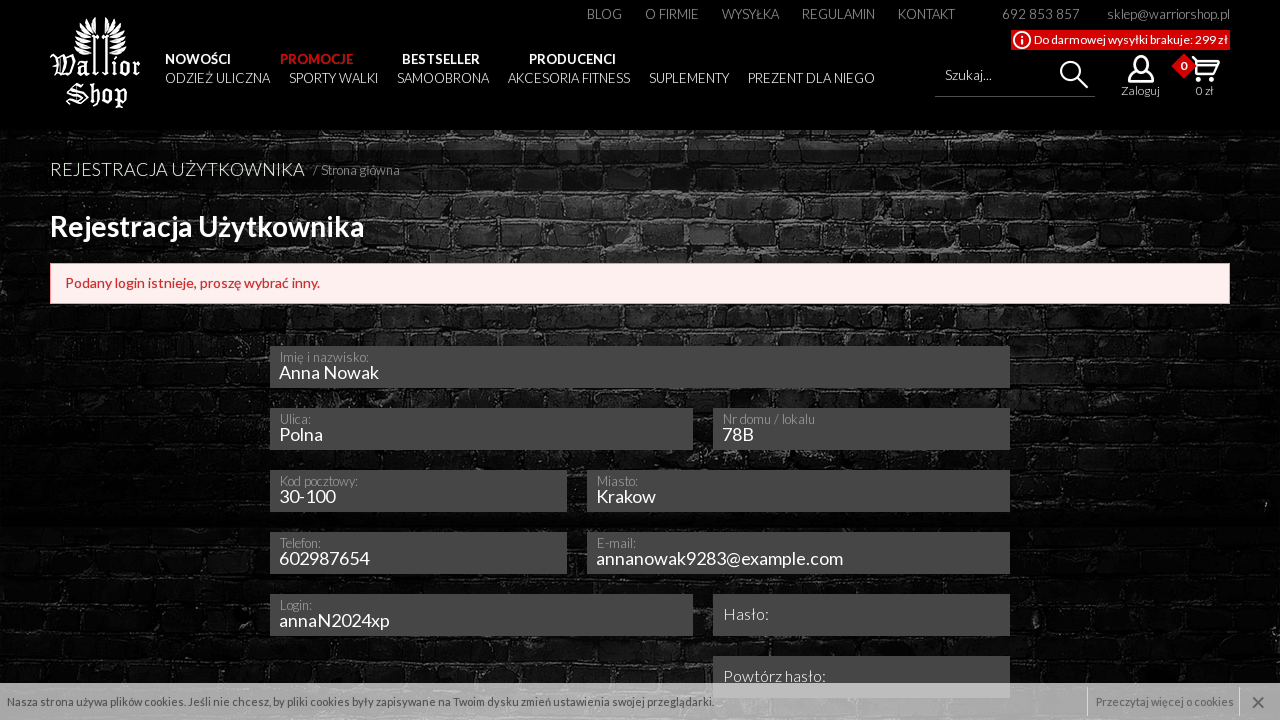

Registration completed and page loaded successfully
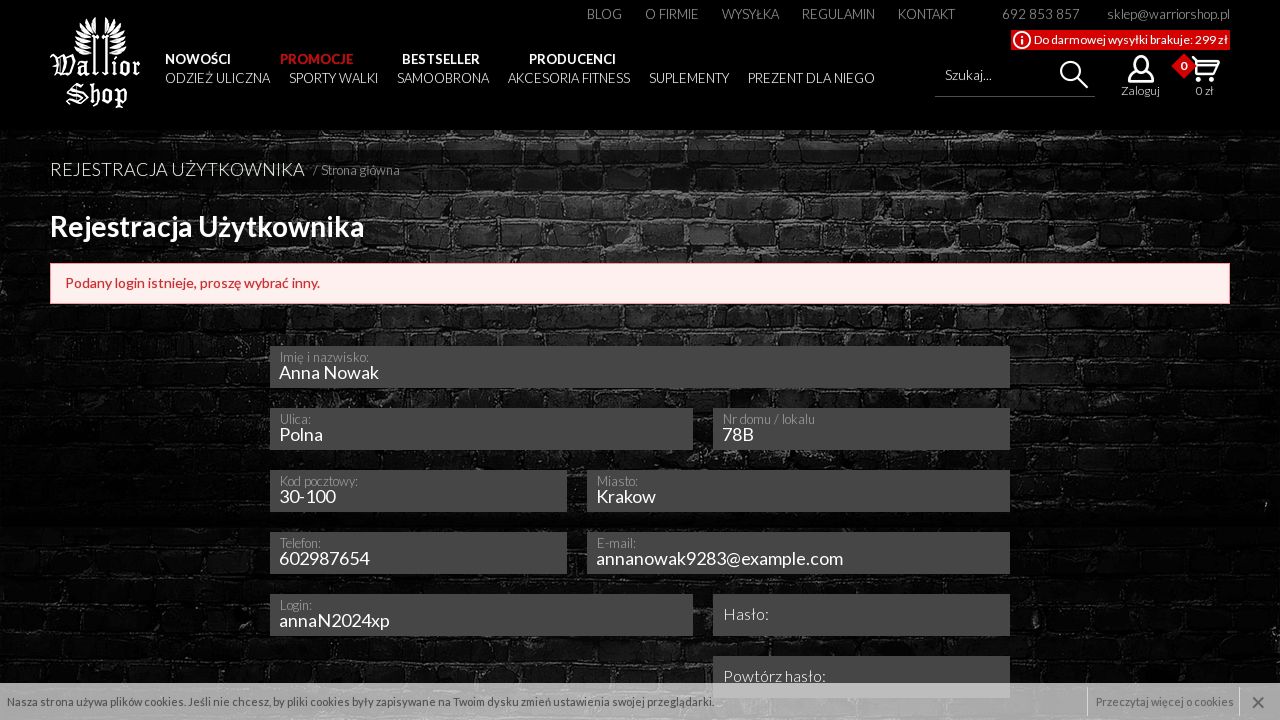

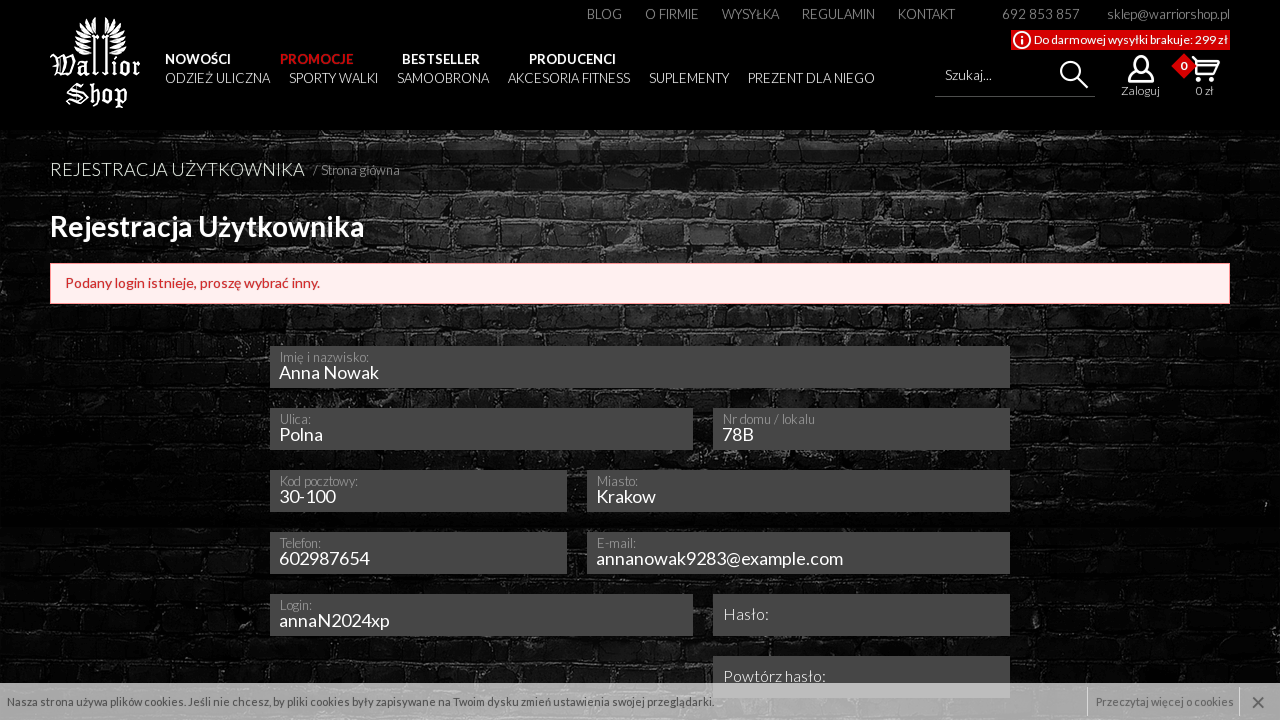